Navigates to the DemoBlaze store website and verifies the page title is "STORE"

Starting URL: https://www.demoblaze.com/

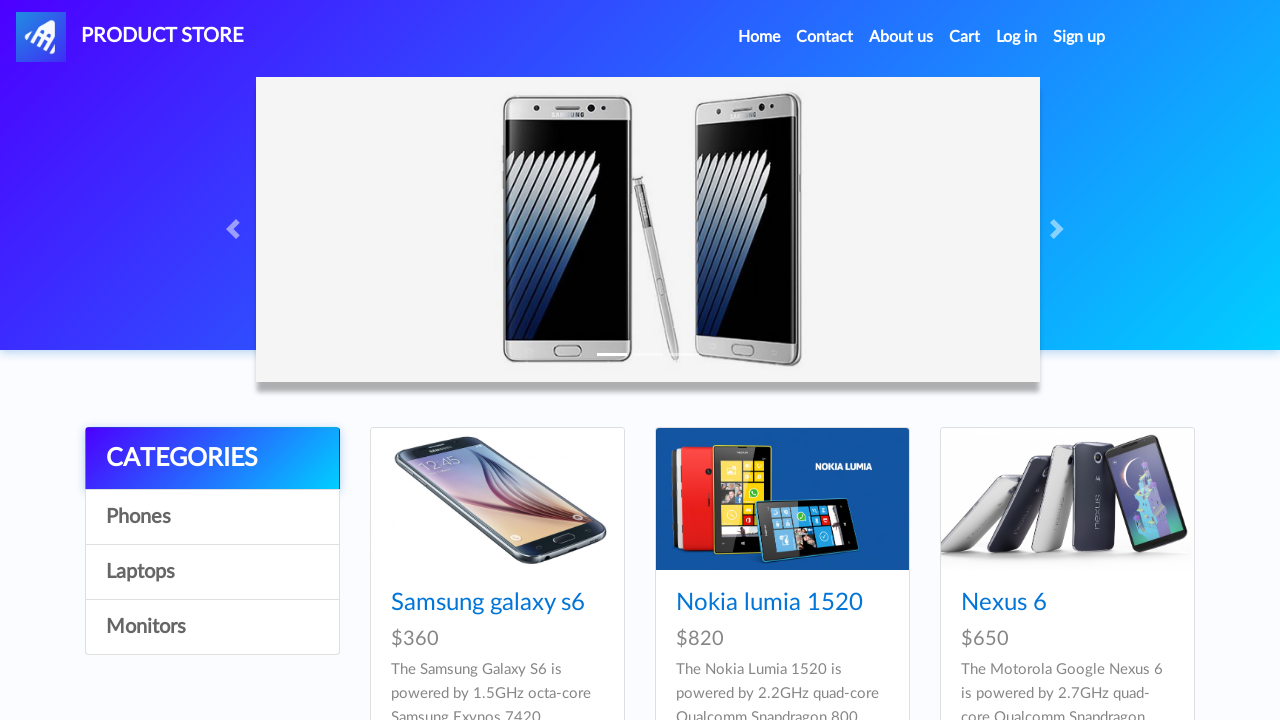

Navigated to DemoBlaze store website
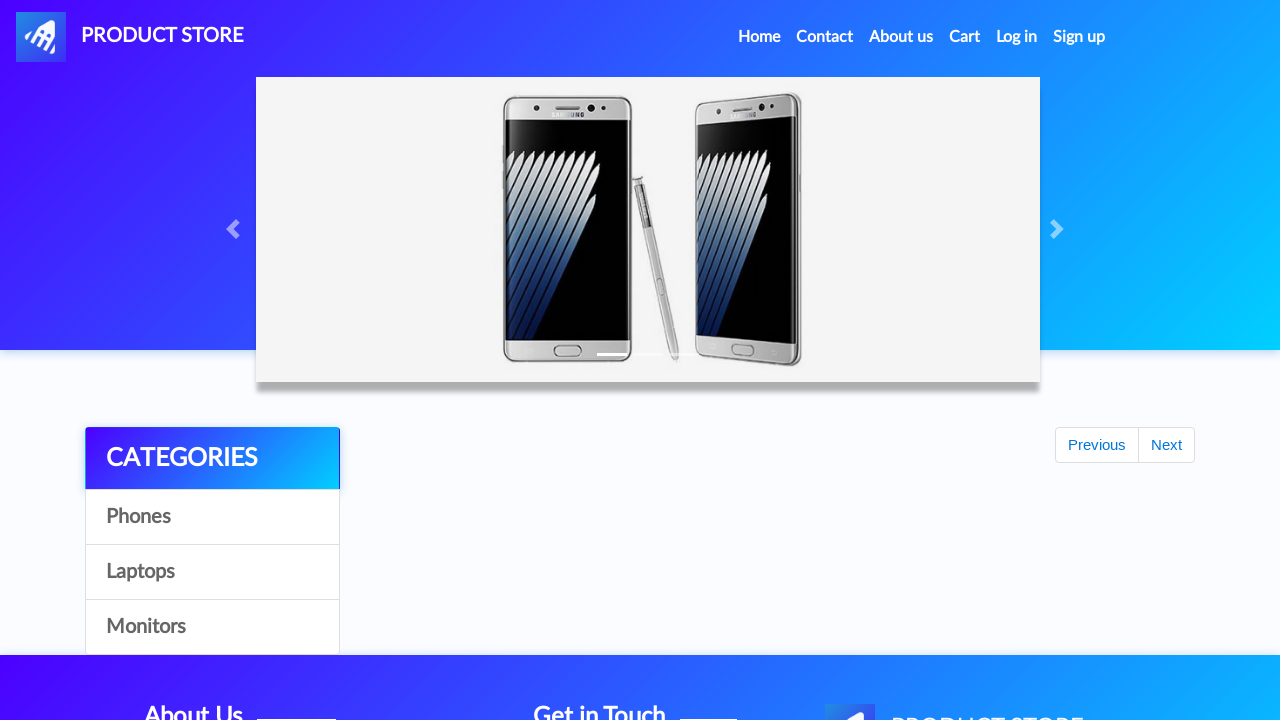

Verified page title is 'STORE'
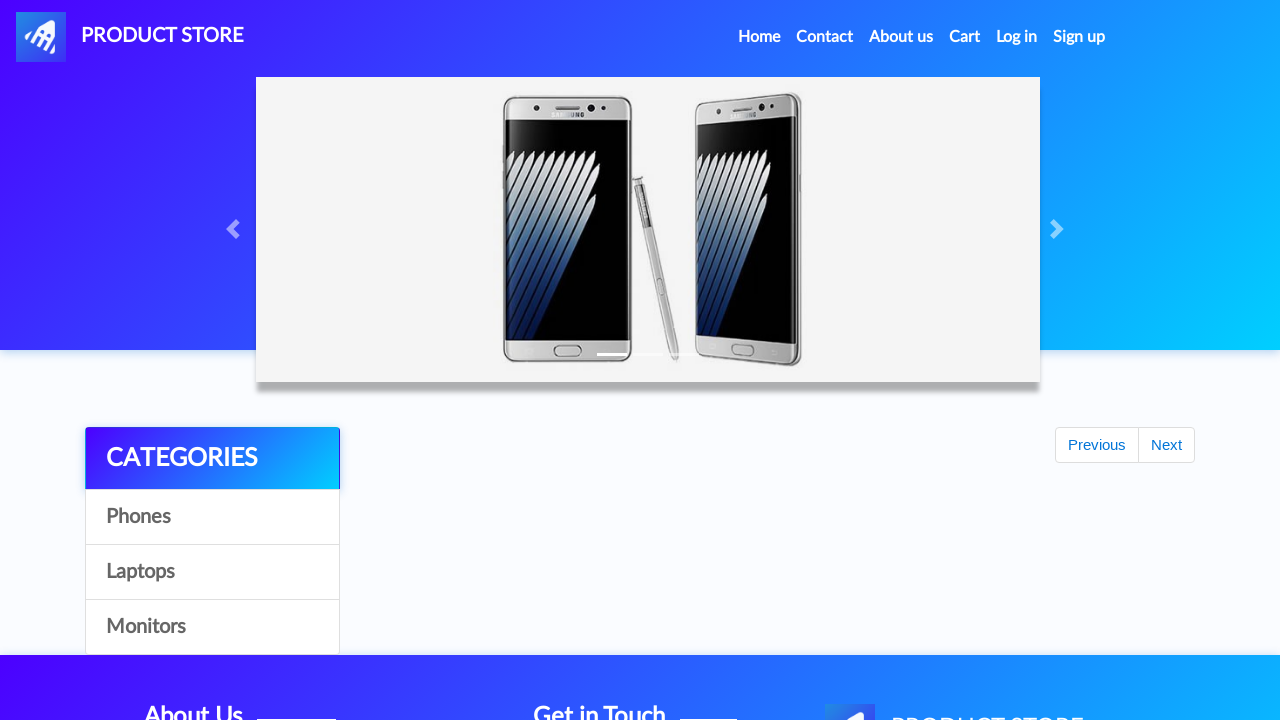

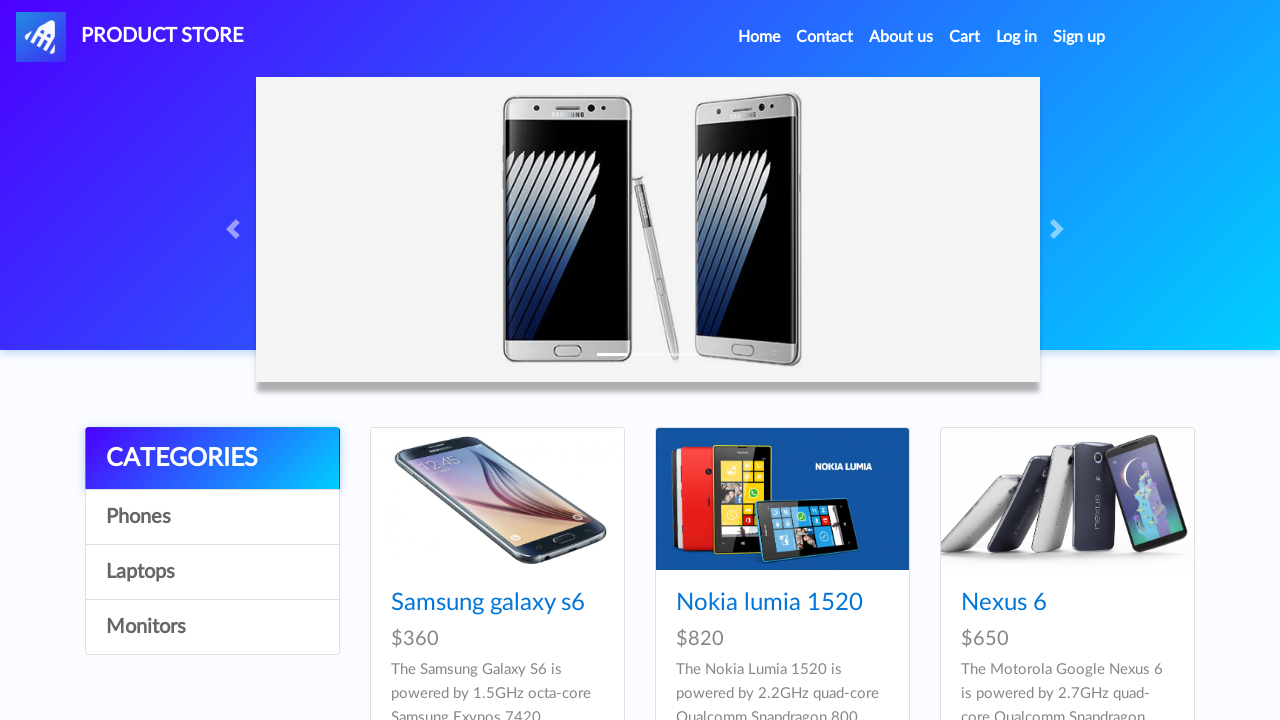